Tests drag and drop functionality on jQuery UI demo page by dragging an element from source to target location

Starting URL: https://jqueryui.com/droppable/

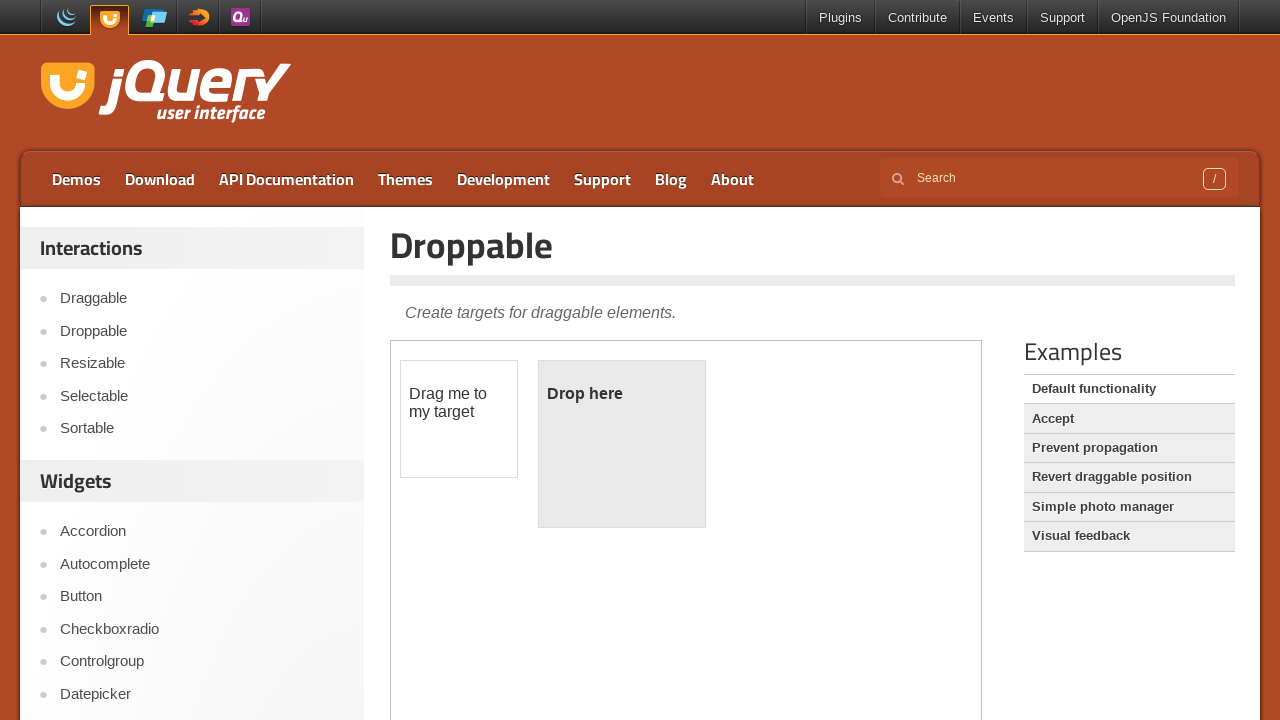

Located the iframe containing the drag and drop demo
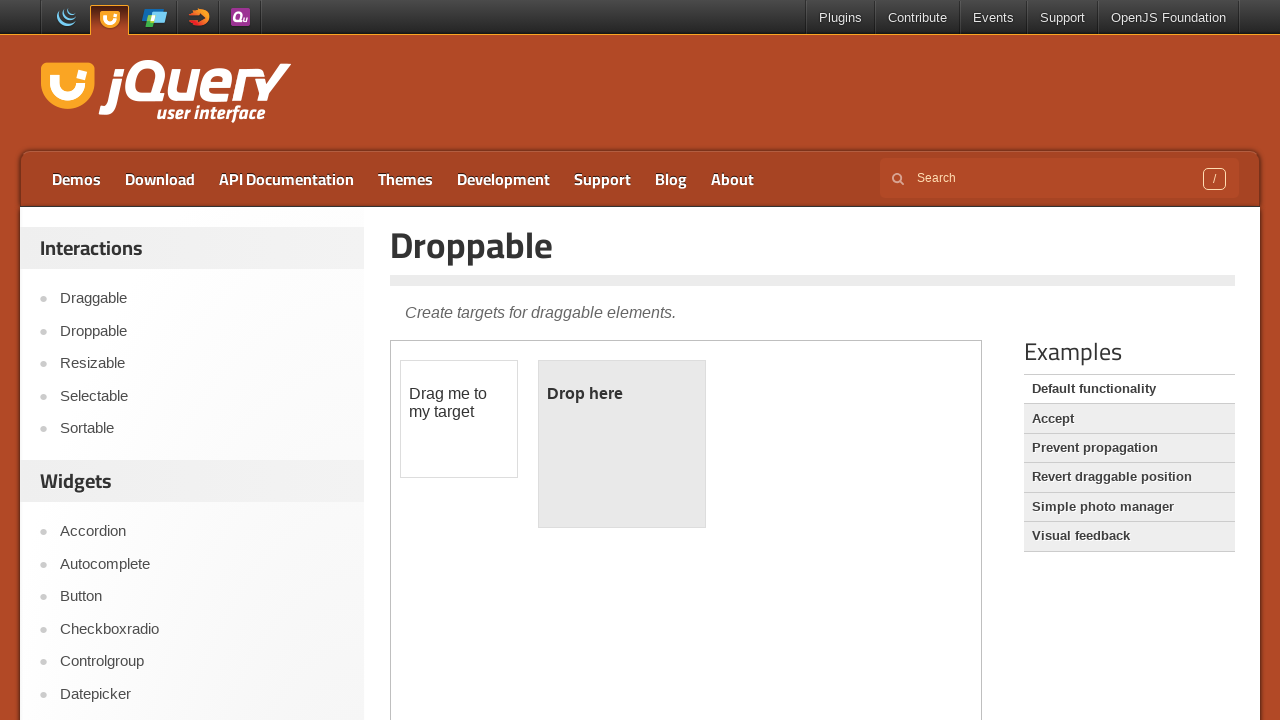

Located the source element (draggable div)
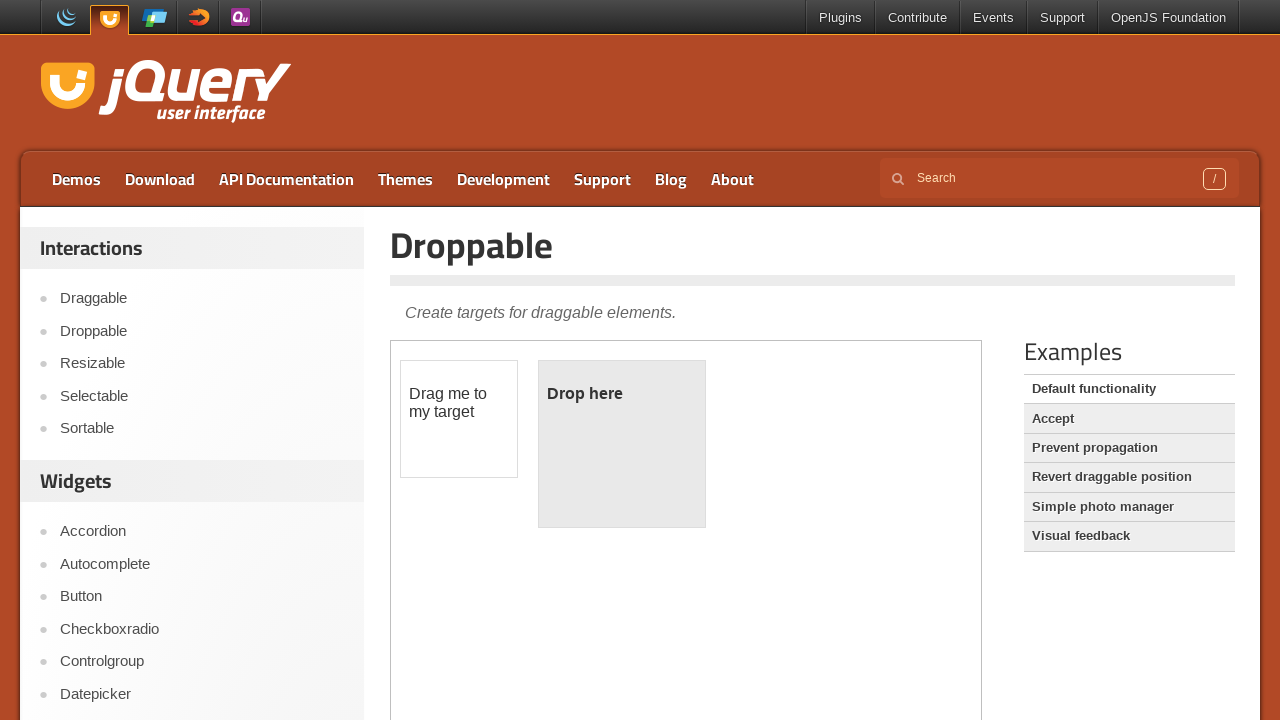

Located the target element (drop zone)
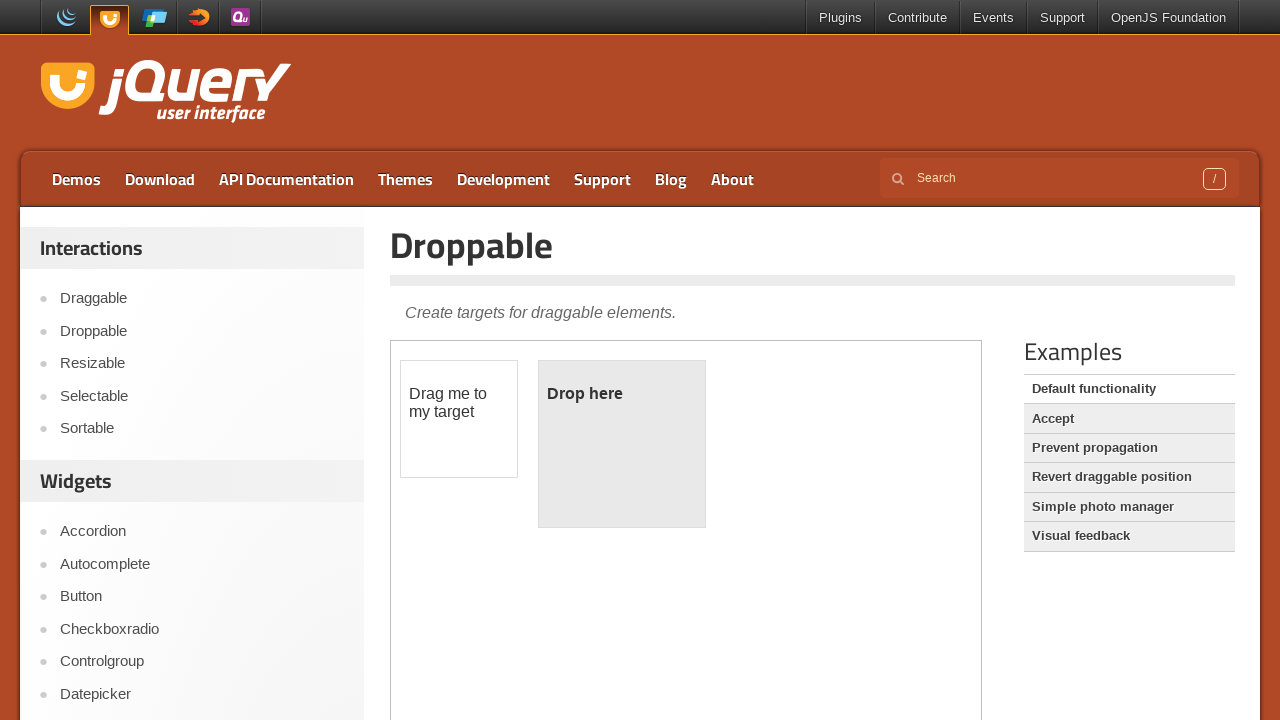

Dragged source element to target location at (622, 444)
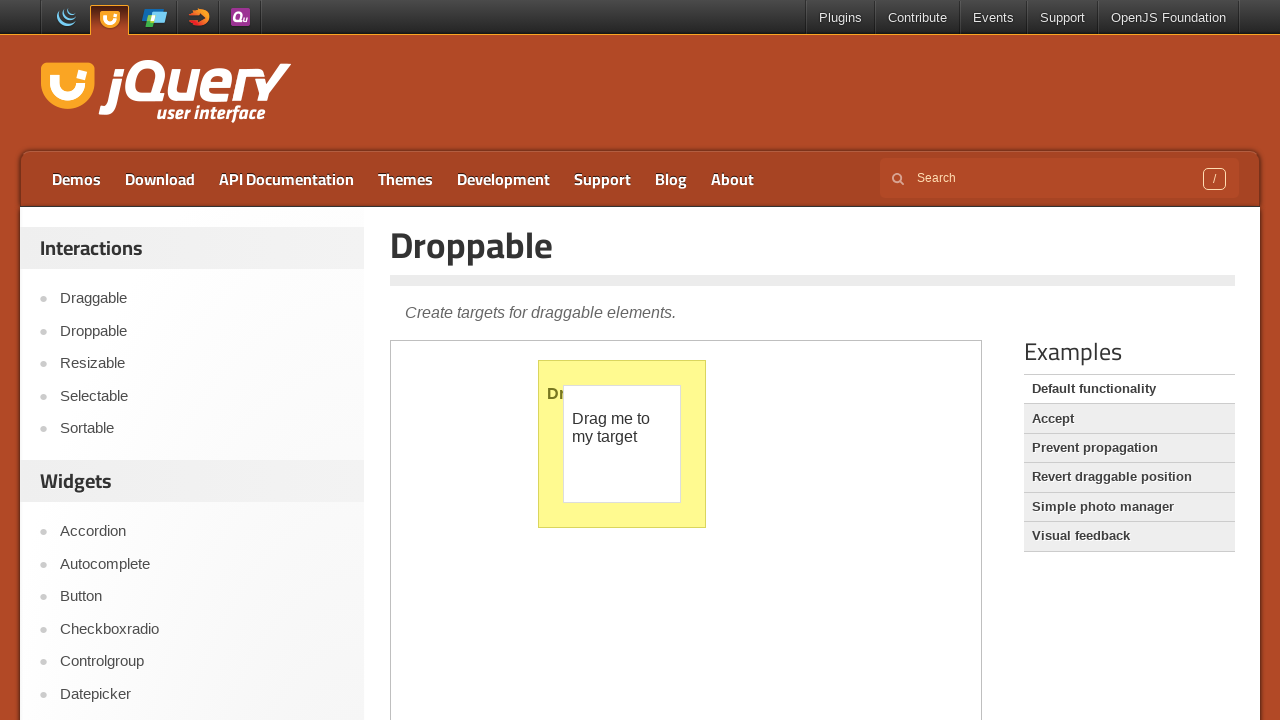

Retrieved text content from dropped element
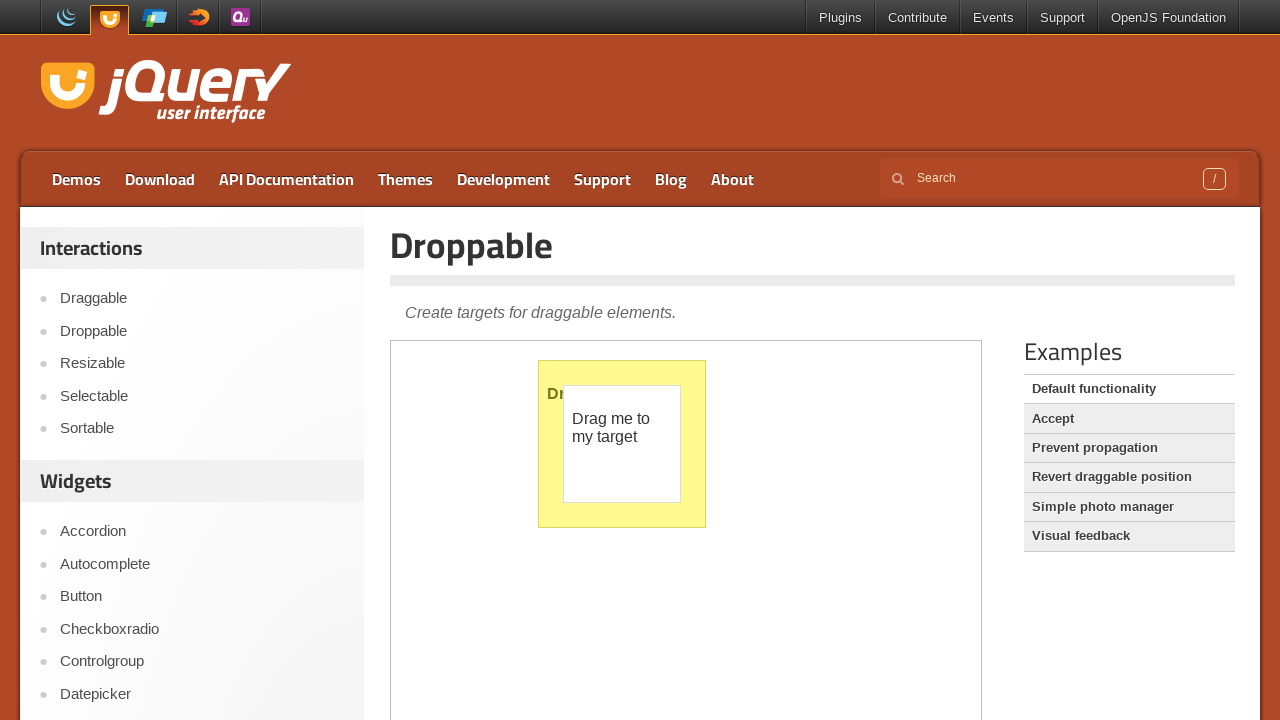

Verified drop was successful - element shows 'Dropped!' text
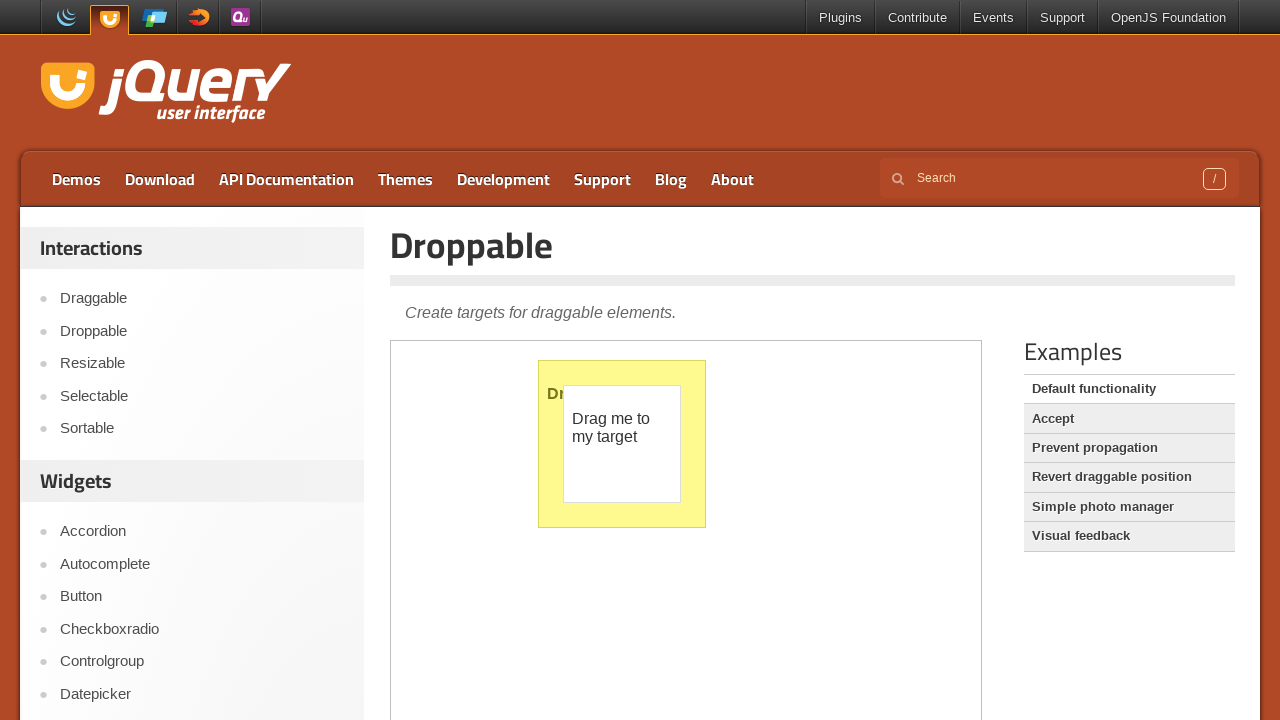

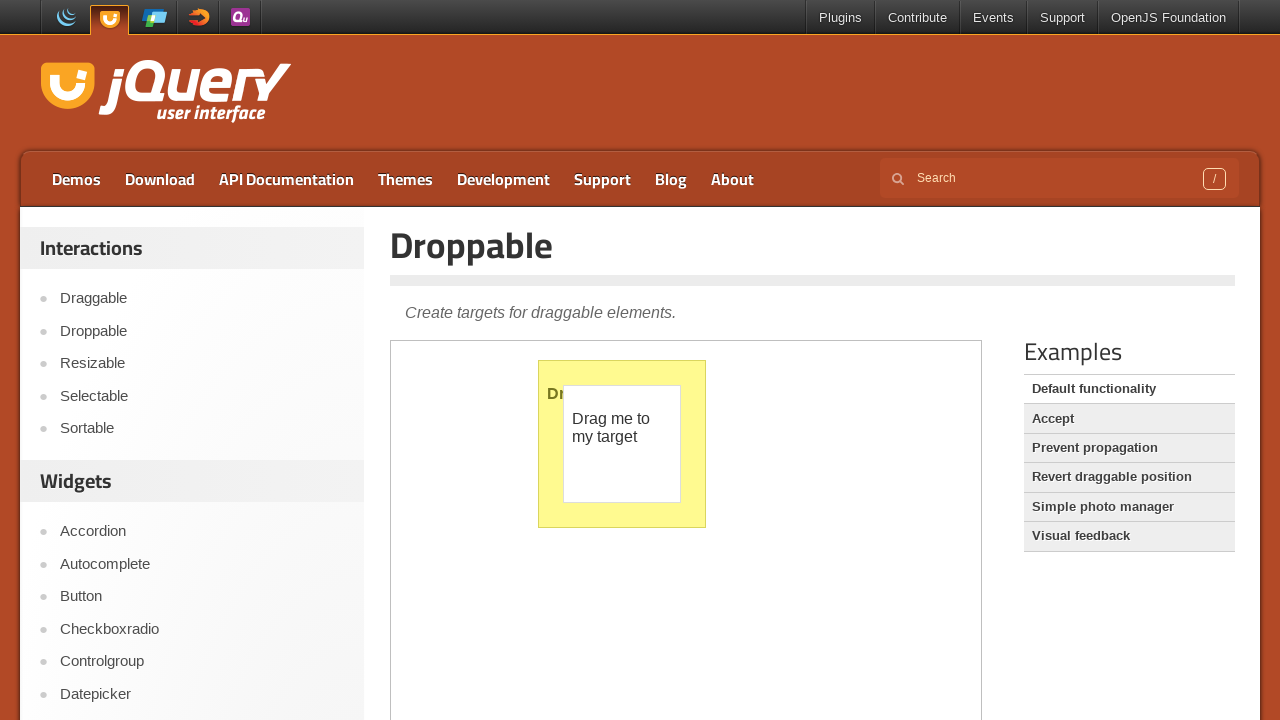